Tests dropdown selection functionality by selecting a specific country (Antarctica) from a dropdown menu

Starting URL: https://www.globalsqa.com/demo-site/select-dropdown-menu/

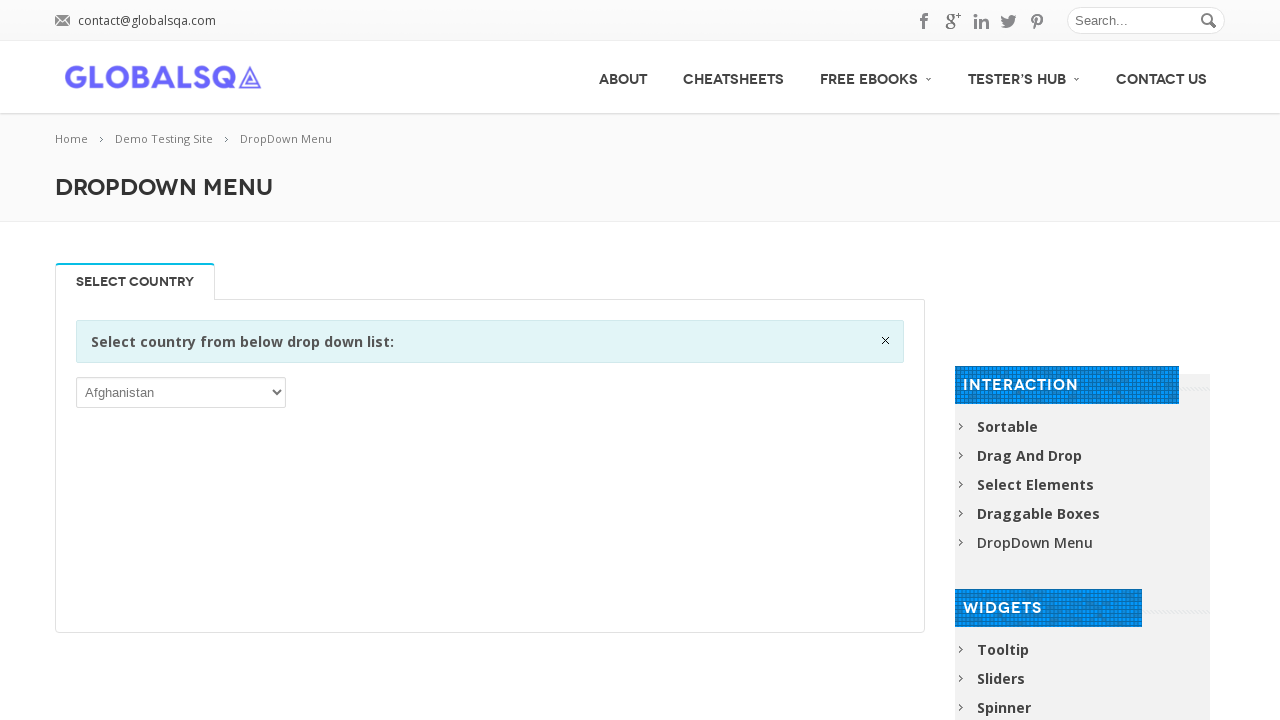

Selected Antarctica from the country dropdown menu on select
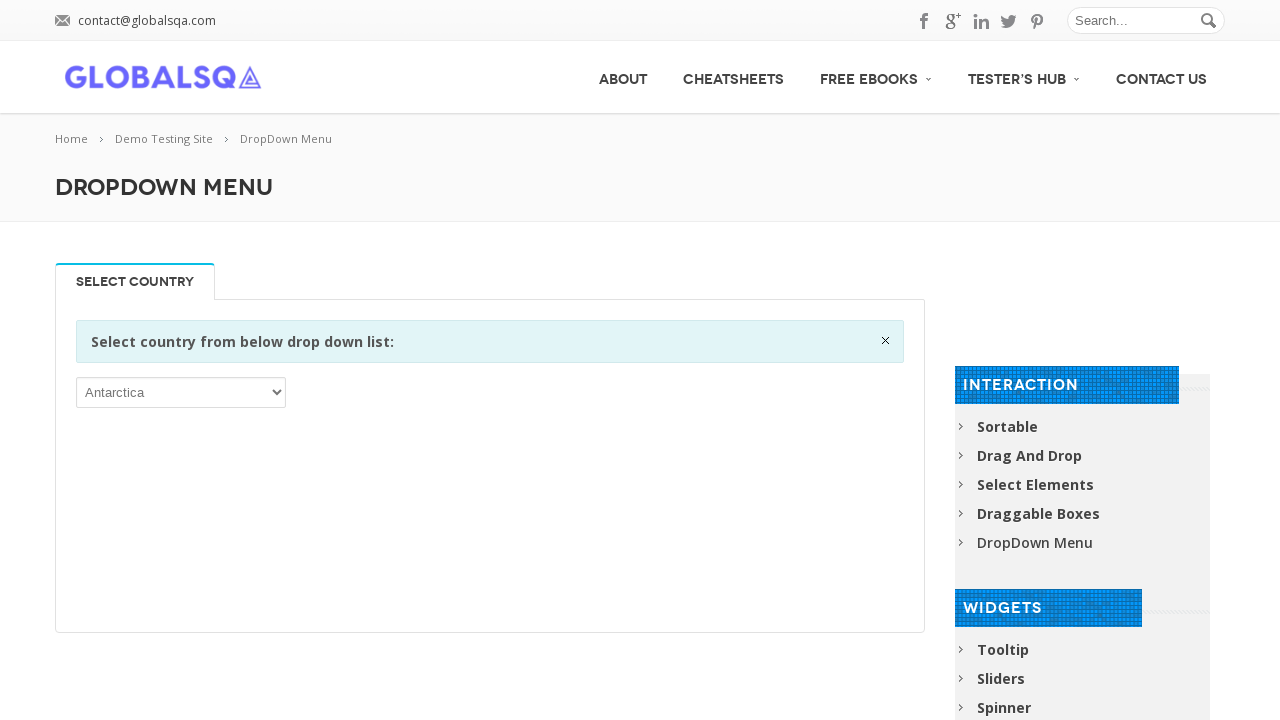

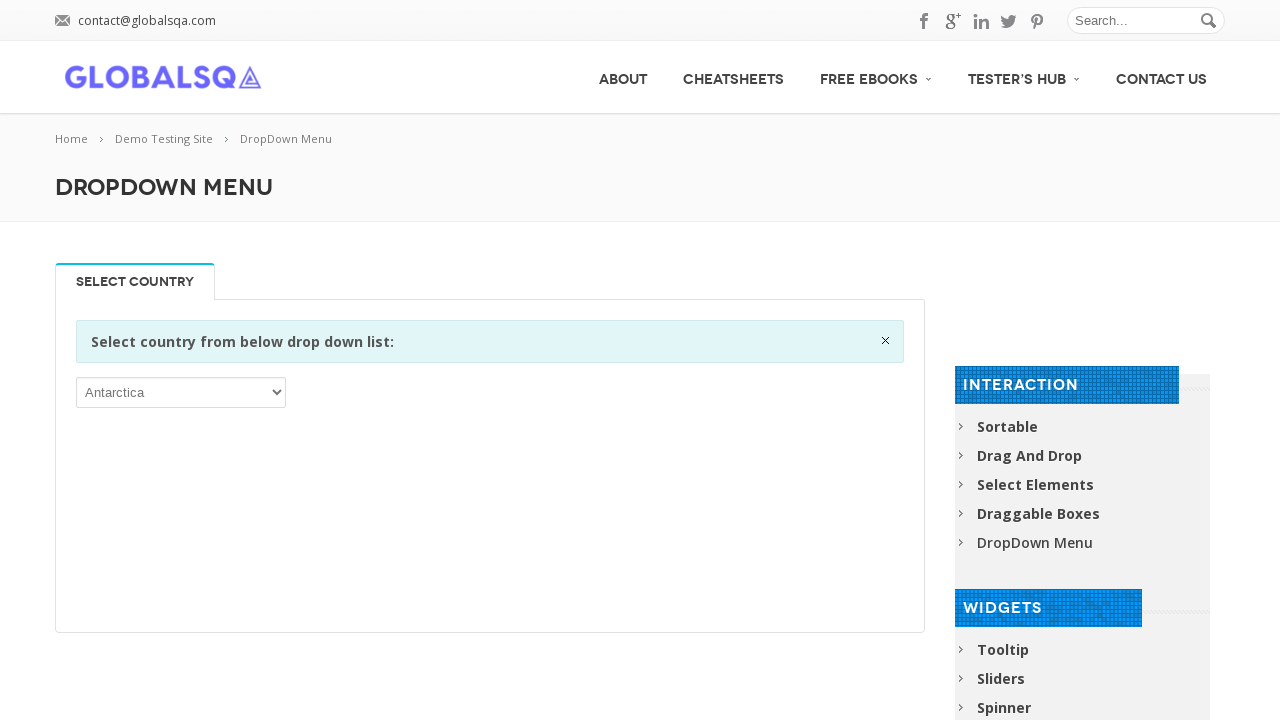